Tests conditional checkbox and radio selection - selects only the "Gallstones" checkbox and "3-4 days" exercise radio, then verifies the selections.

Starting URL: https://automationfc.github.io/multiple-fields/

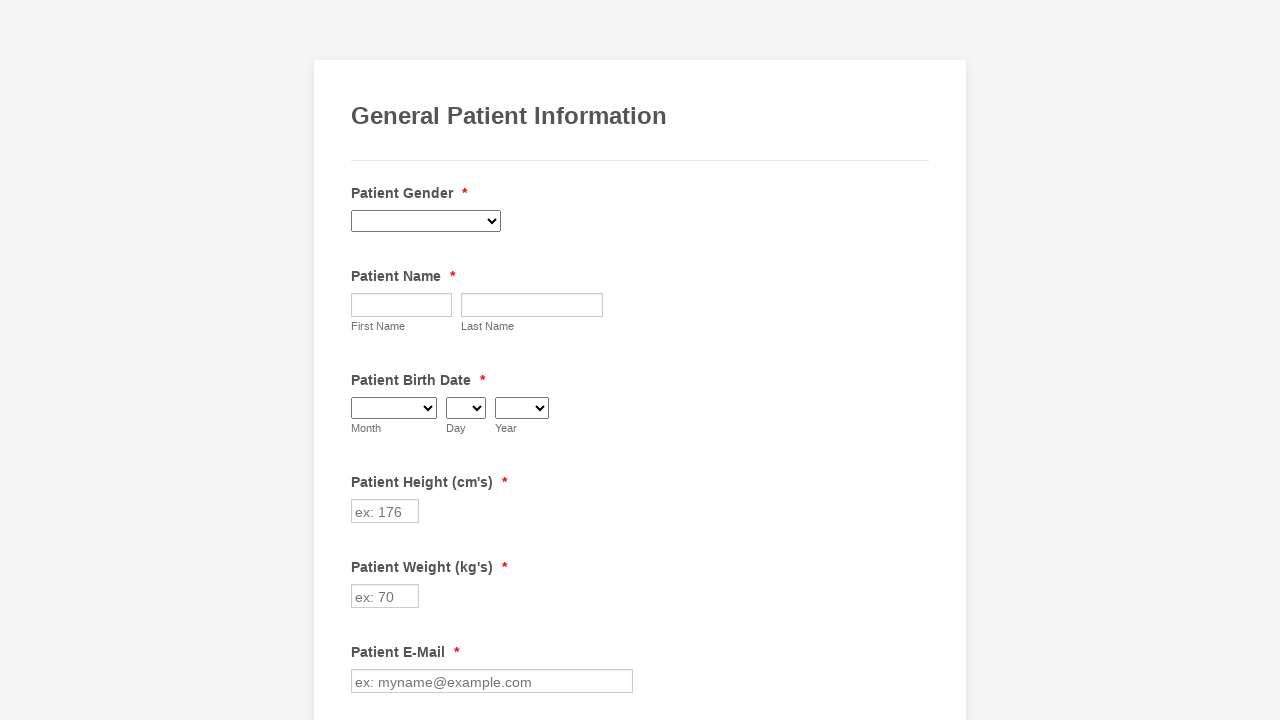

Waited 2 seconds for page to load
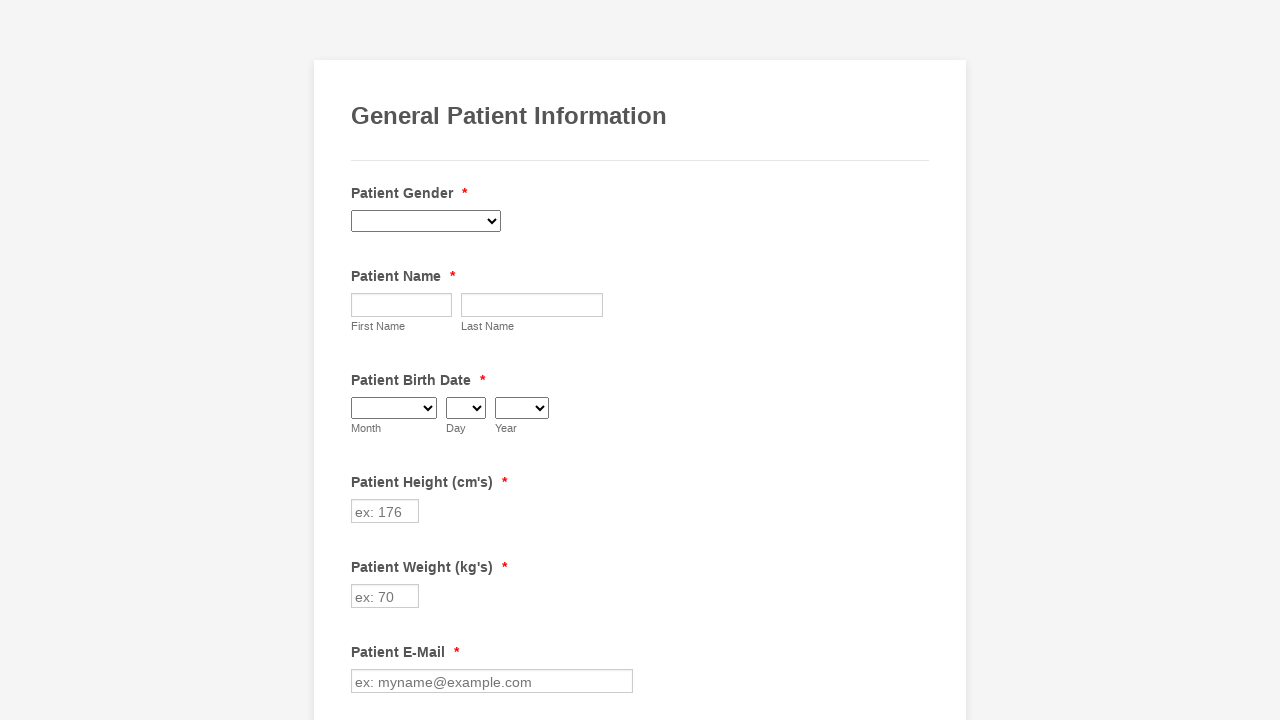

Located all checkboxes - found 29 total
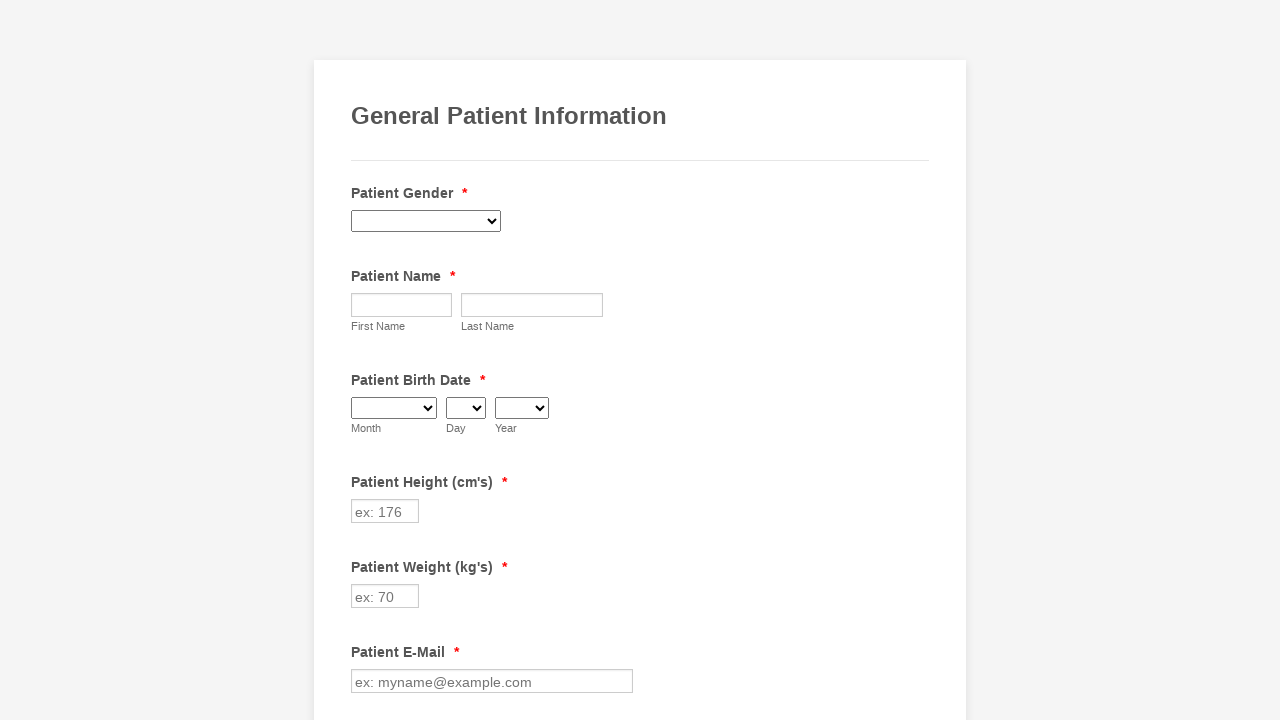

Clicked 'Gallstones' checkbox at (362, 360) on xpath=//span[@class='form-checkbox-item']//input >> nth=9
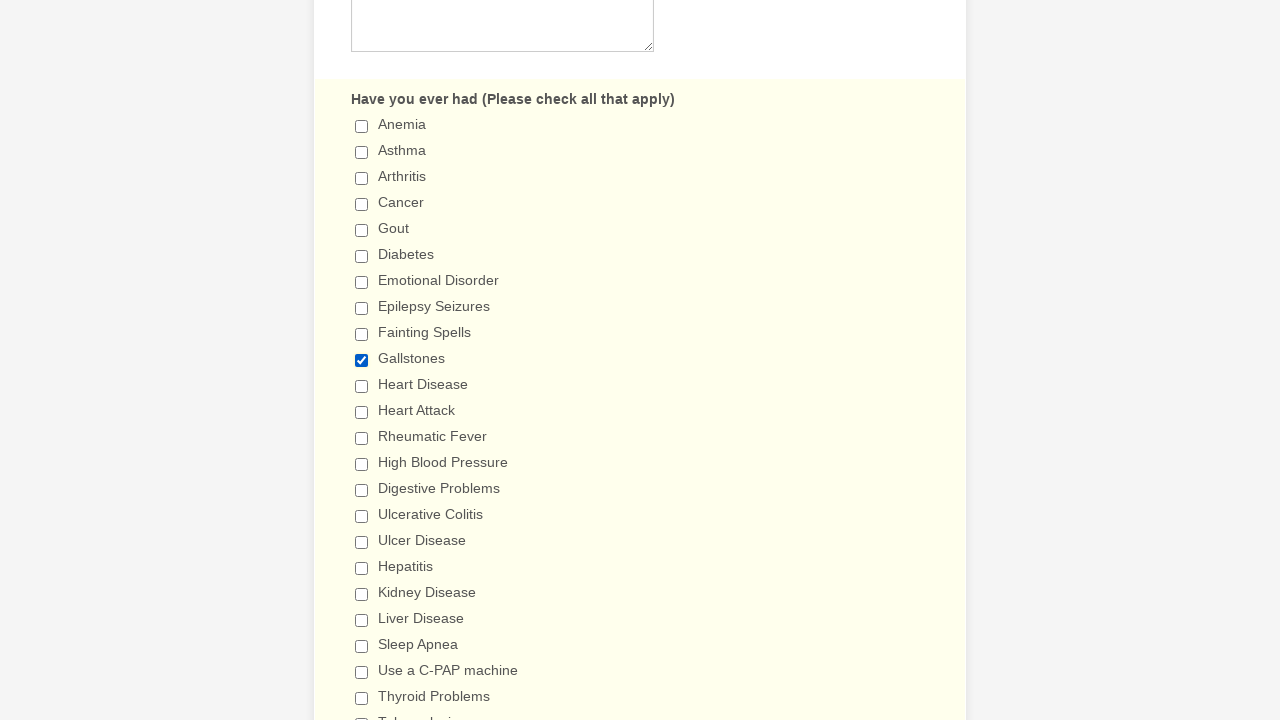

Verified 'Gallstones' checkbox is checked
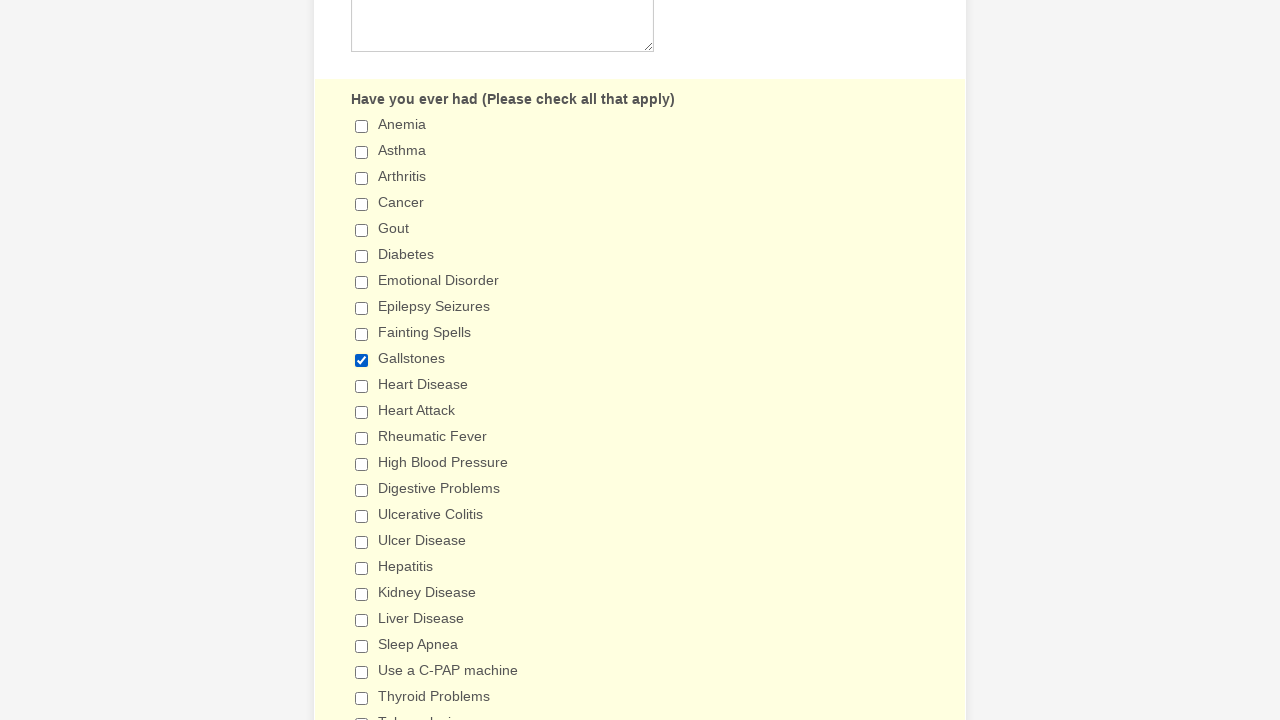

Located exercise radio buttons - found 4 total
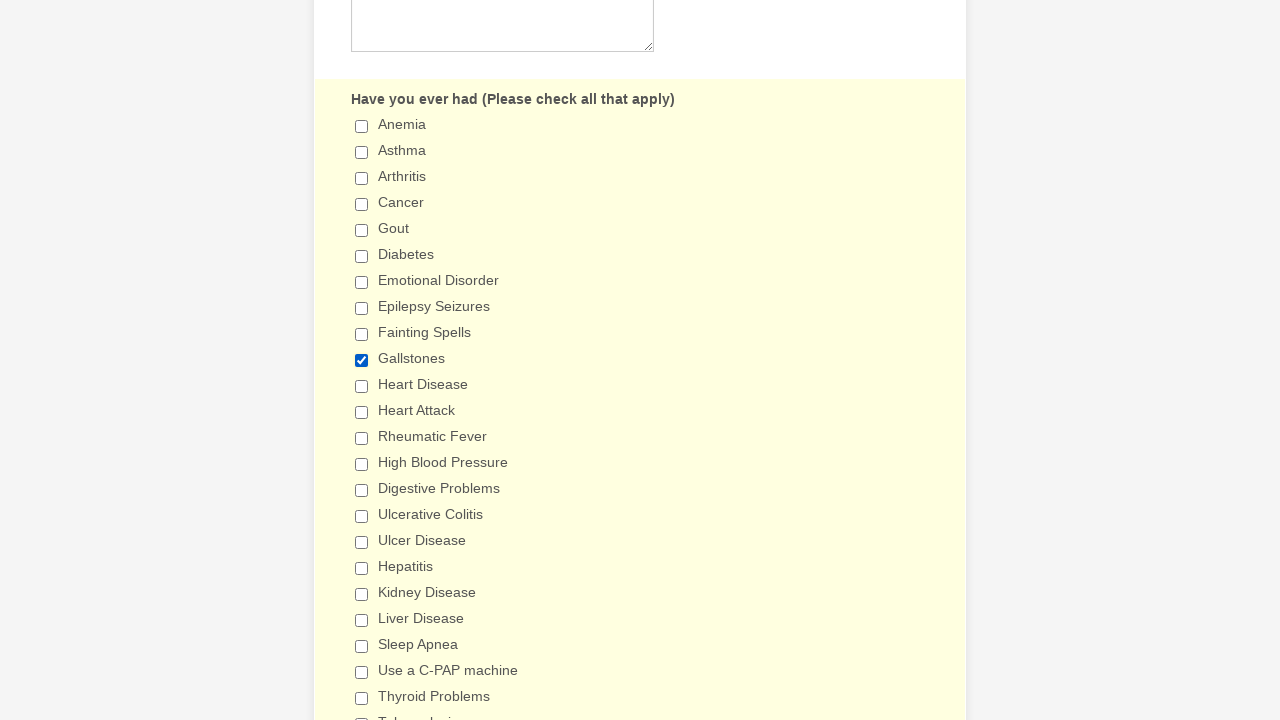

Clicked '3-4 days' exercise radio button at (362, 361) on xpath=//label[contains(text(),' Exercise ')]/following-sibling::div//input >> nt
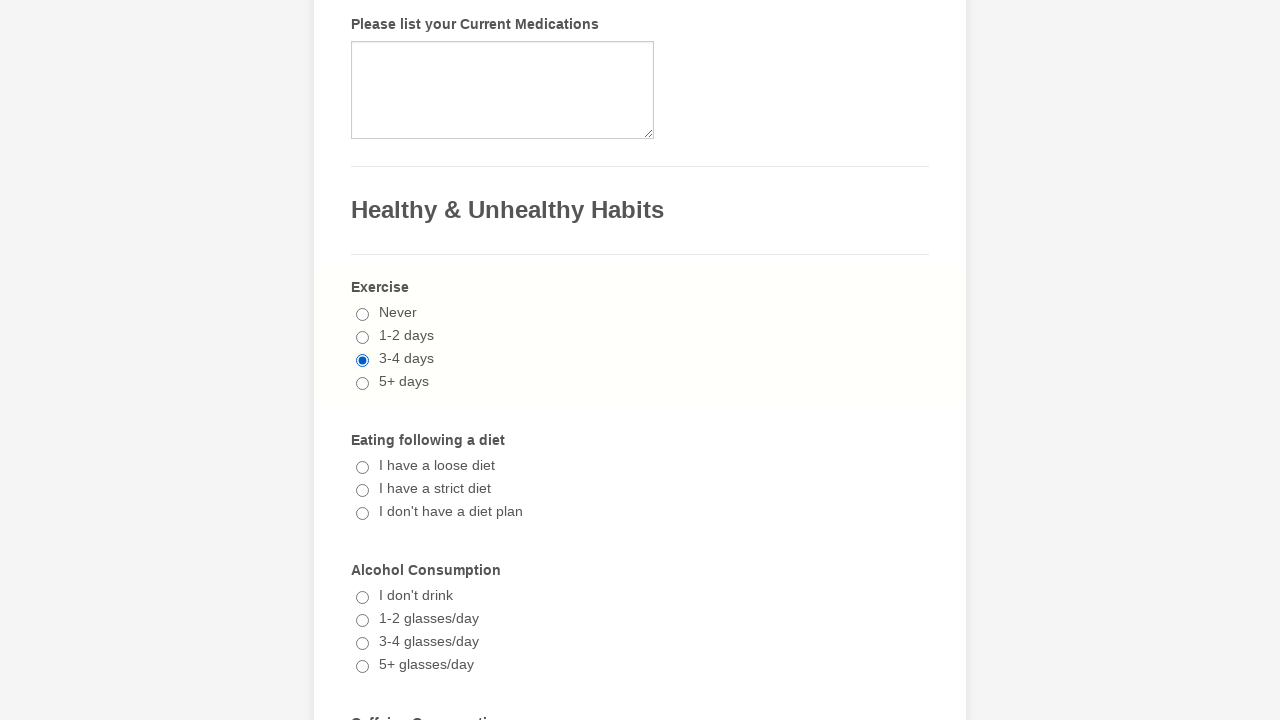

Verified '3-4 days' radio button is checked
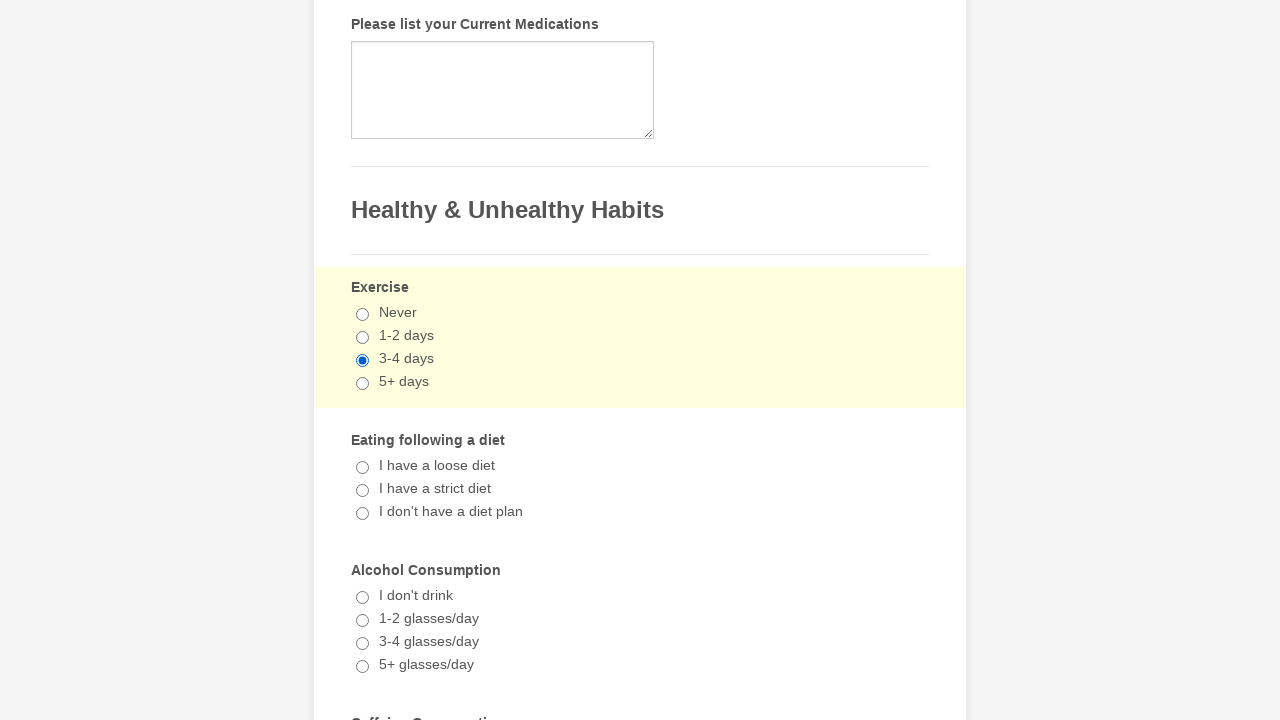

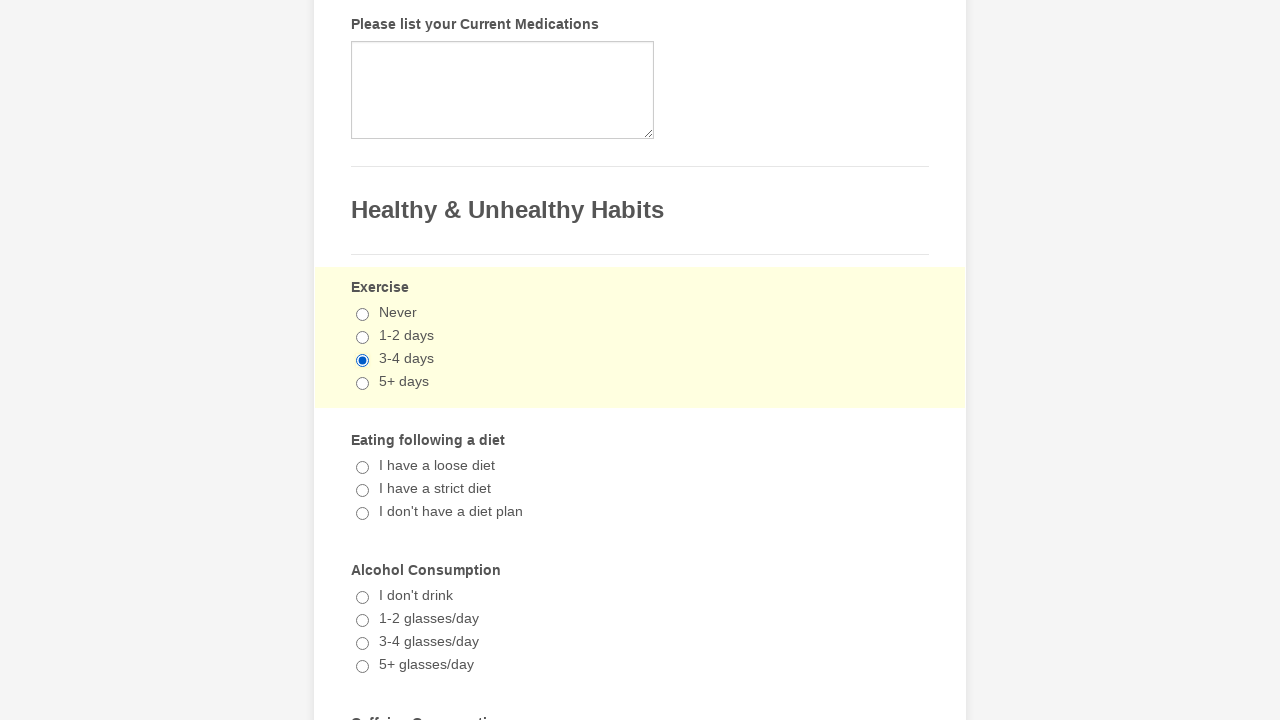